Tests element visibility by checking if a button is displayed before and after clicking a hide button

Starting URL: http://uitestingplayground.com/visibility

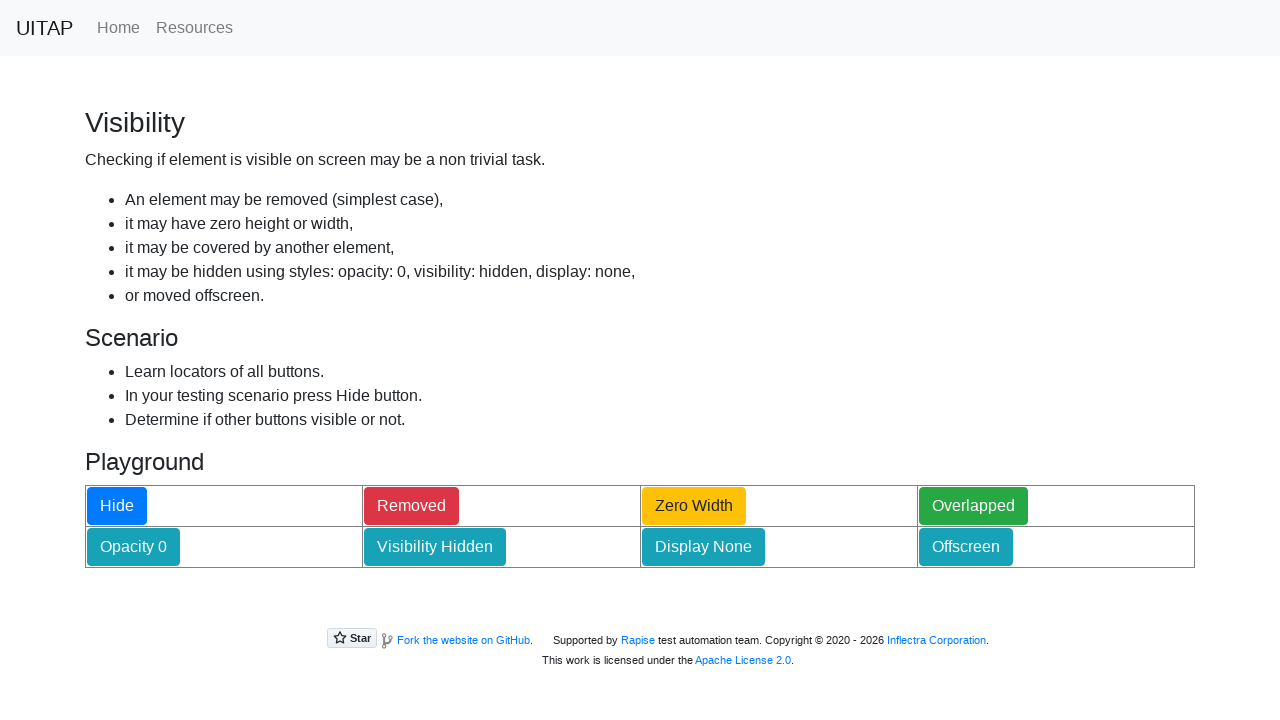

Navigated to visibility test page
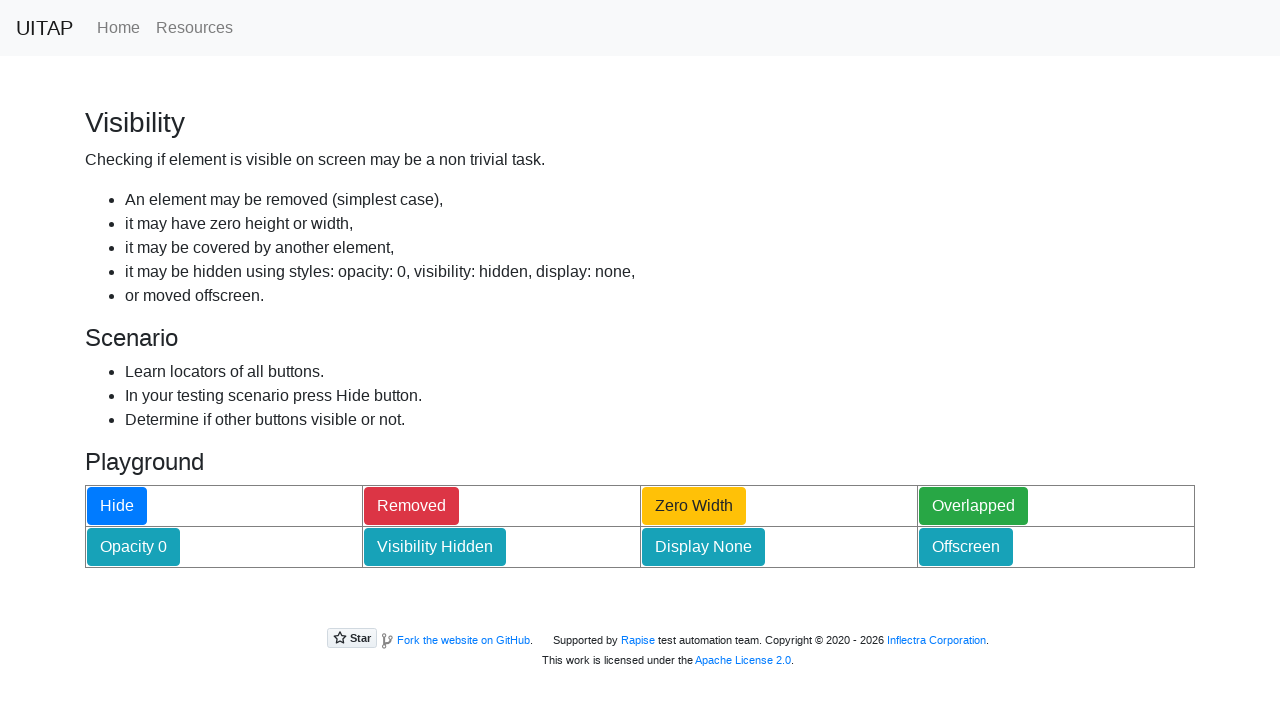

Located the transparent button element
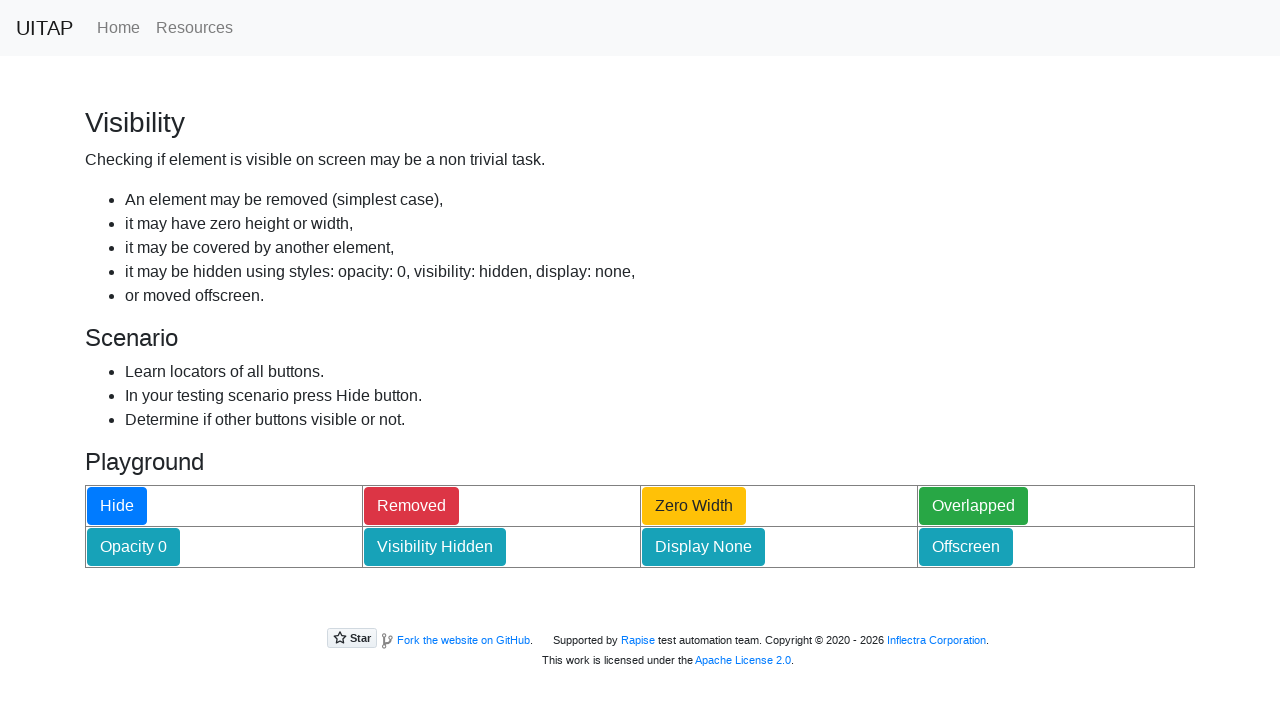

Checked initial visibility of transparent button: True
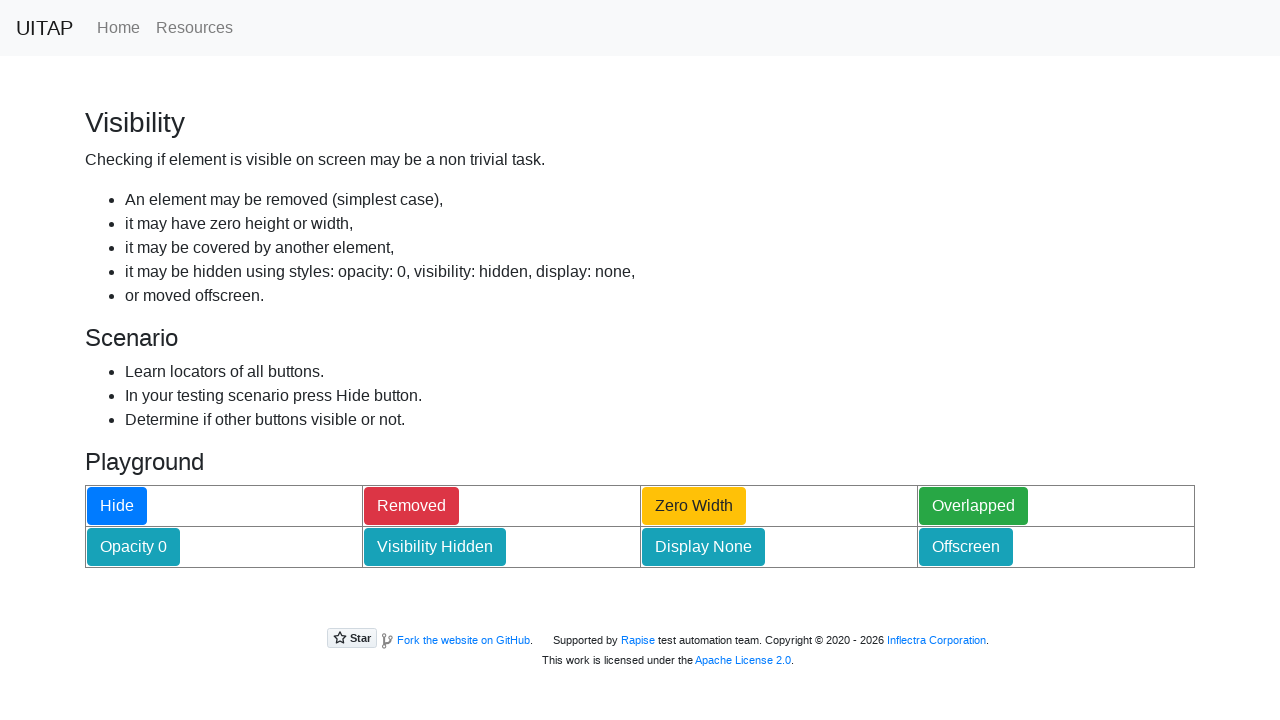

Clicked hide button to change visibility at (117, 506) on #hideButton
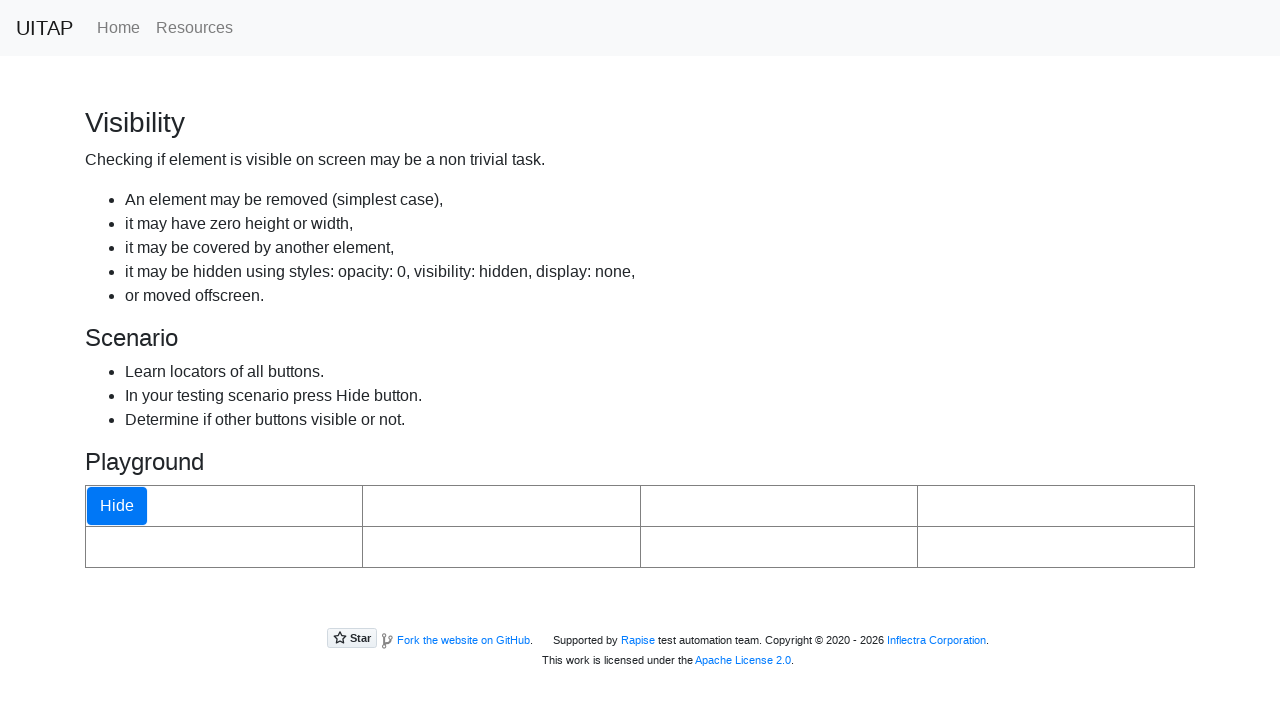

Checked visibility of transparent button after hiding: True
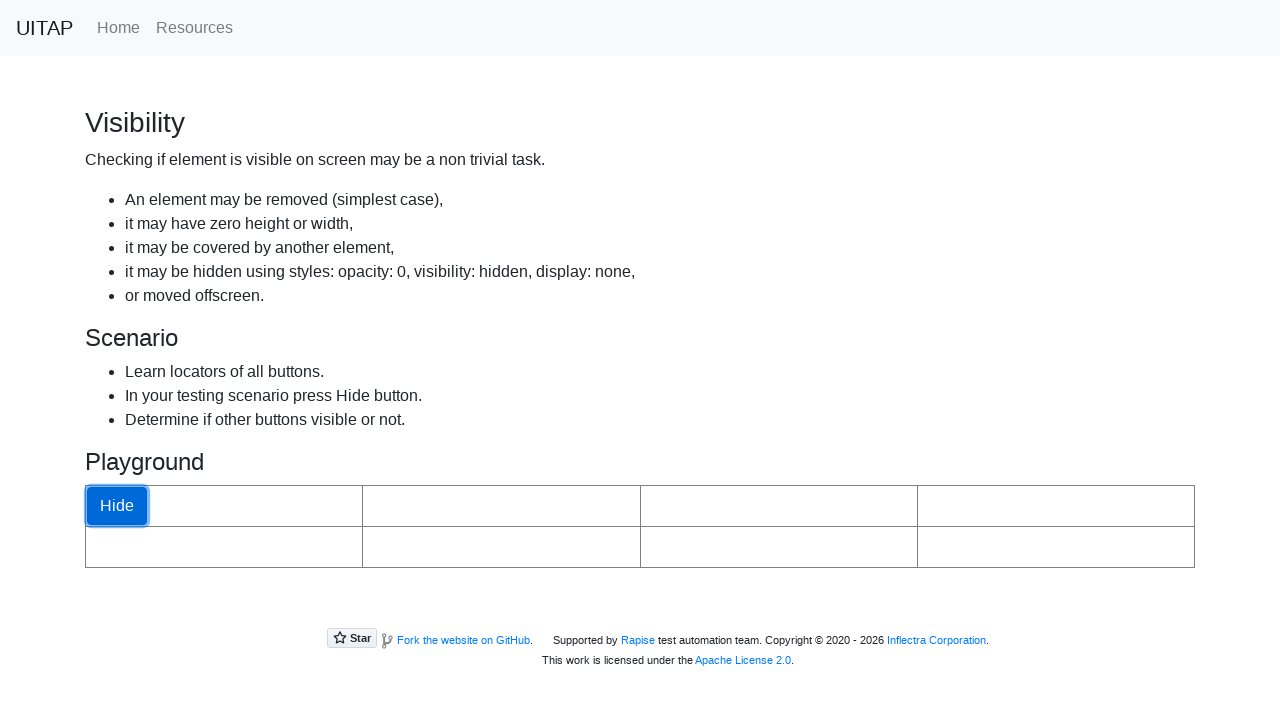

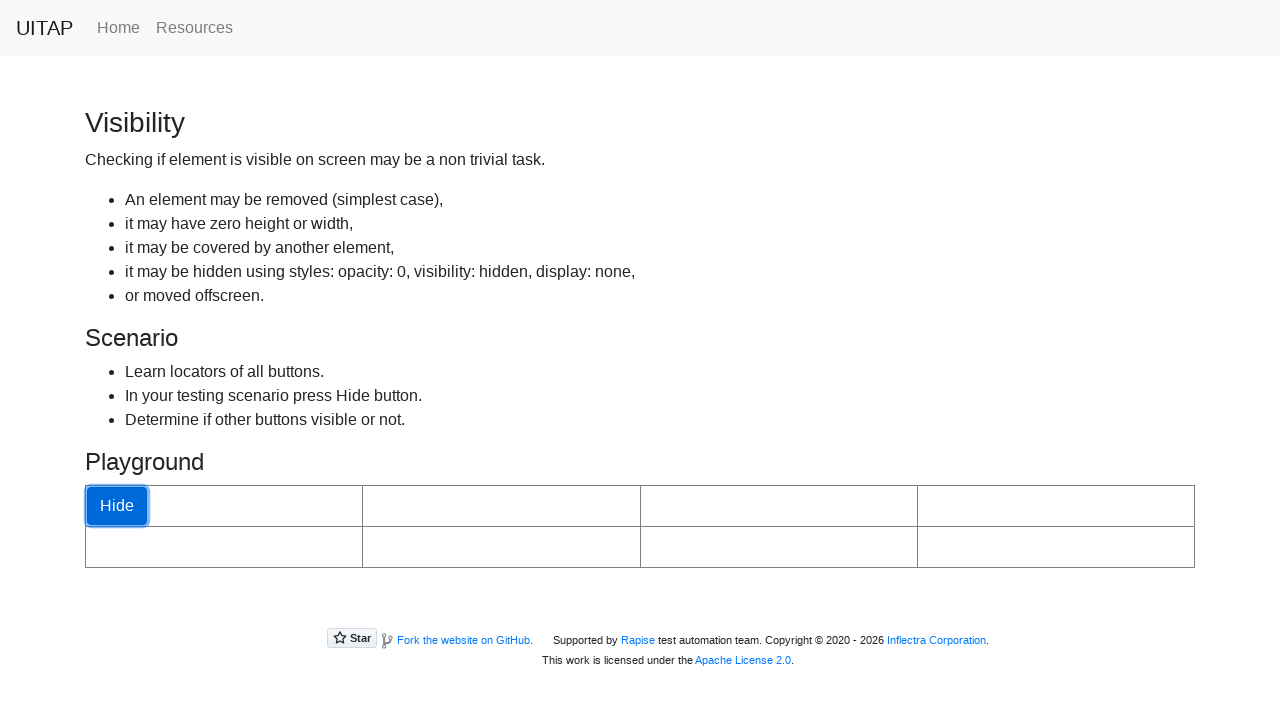